Tests selective checkbox clicking by finding and clicking only the checkbox with specific value "Emotional Disorder"

Starting URL: https://automationfc.github.io/multiple-fields/

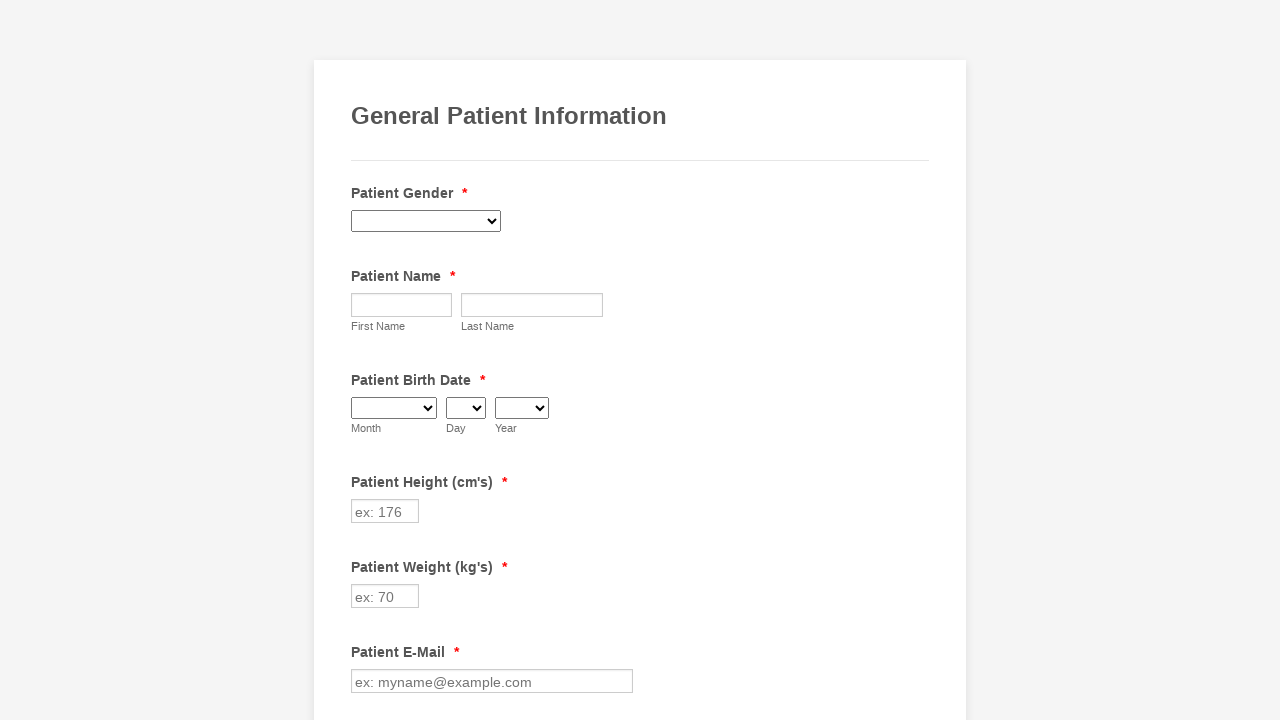

Retrieved all checkboxes with class 'form-checkbox'
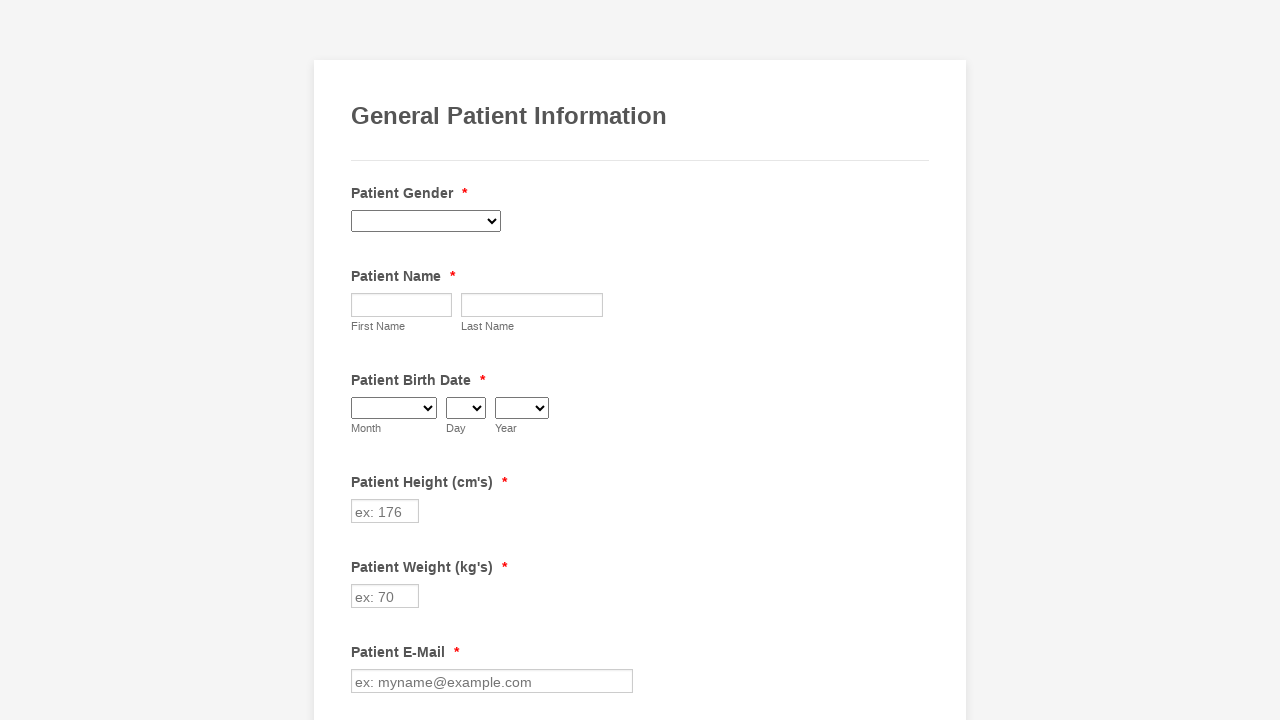

Clicked checkbox with value 'Emotional Disorder' at (362, 360) on xpath=//input[@class='form-checkbox'] >> nth=6
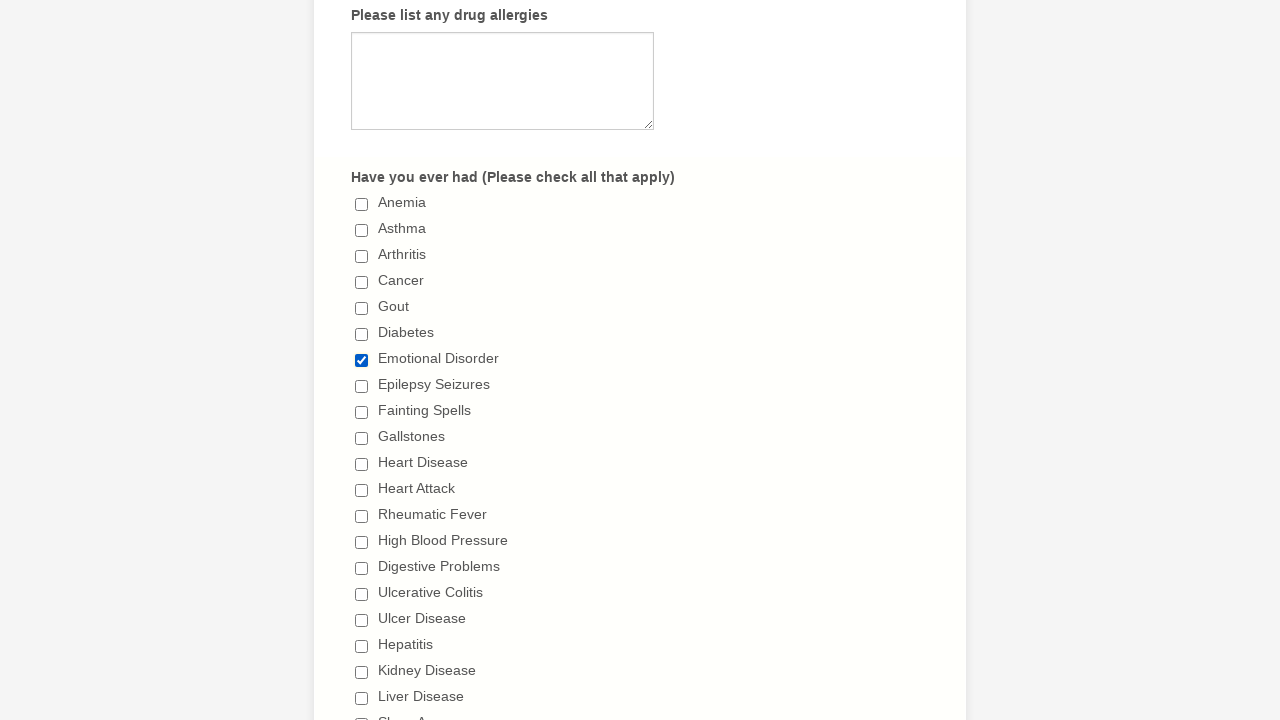

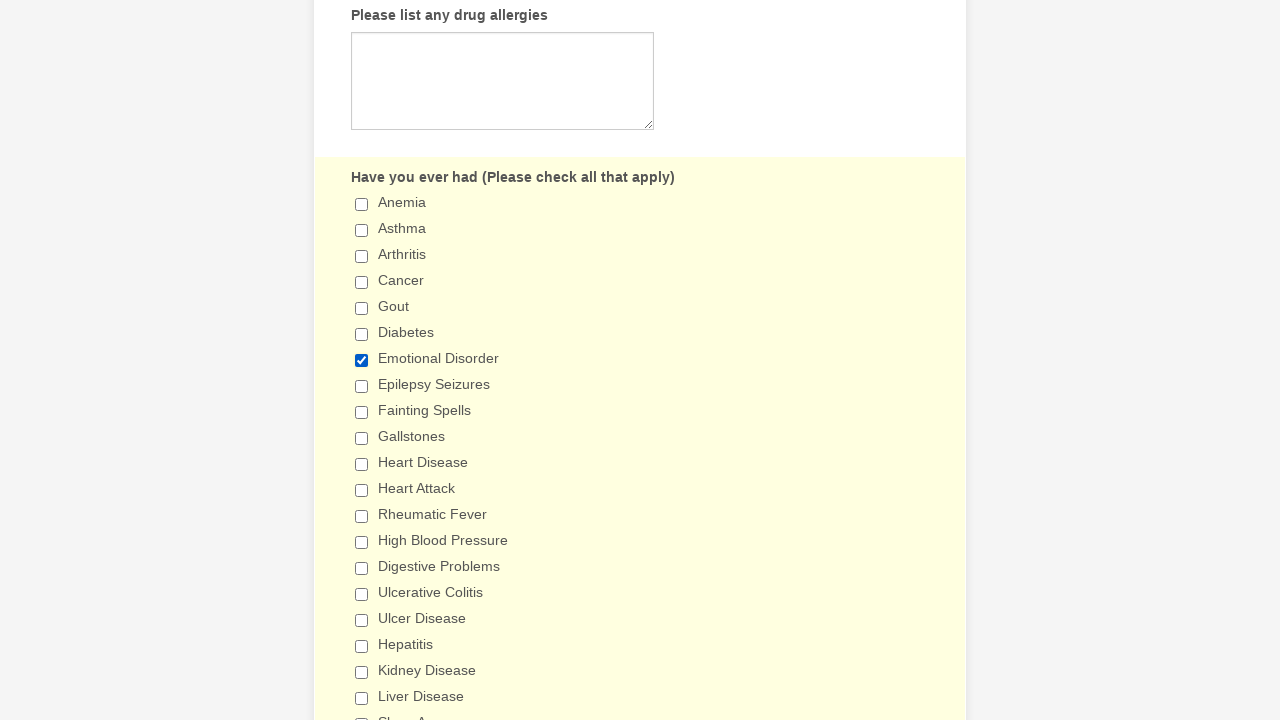